Tests number input functionality by navigating to the inputs page, using keyboard arrow to increment the value, and filling the input with a specific number

Starting URL: https://the-internet.herokuapp.com/

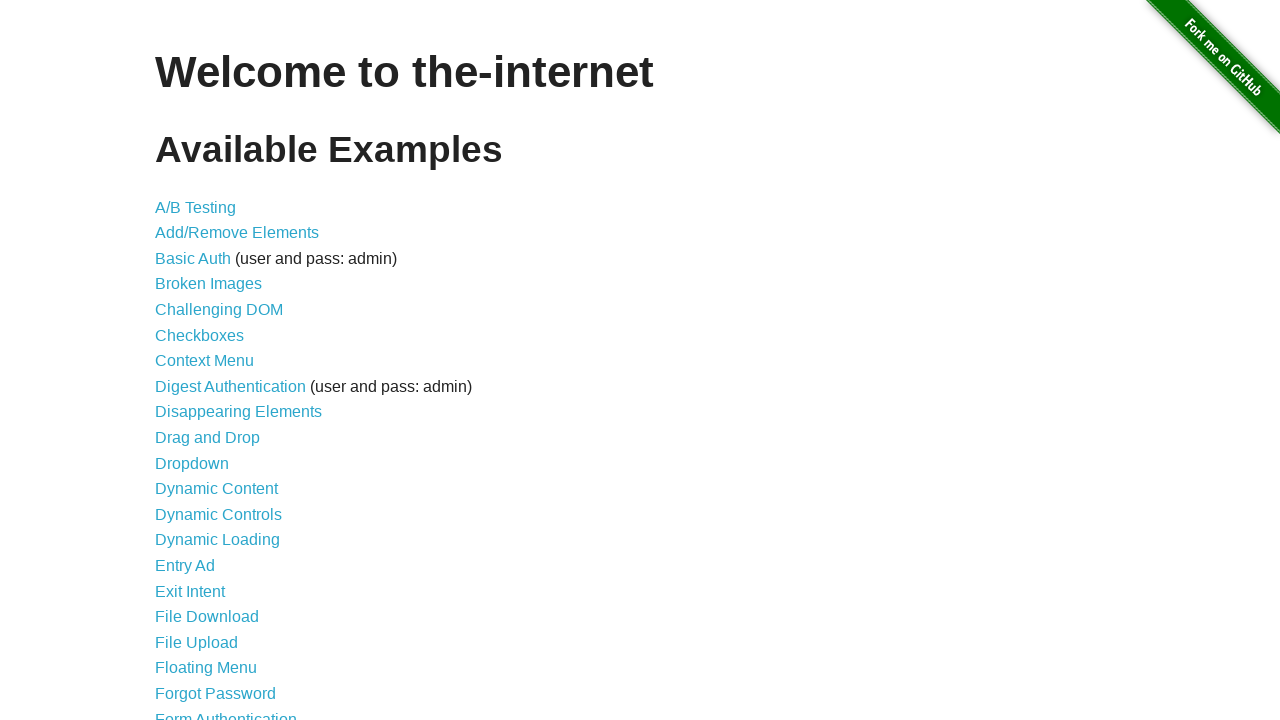

Clicked 'Inputs' link to navigate to inputs page at (176, 361) on internal:text="Inputs"i
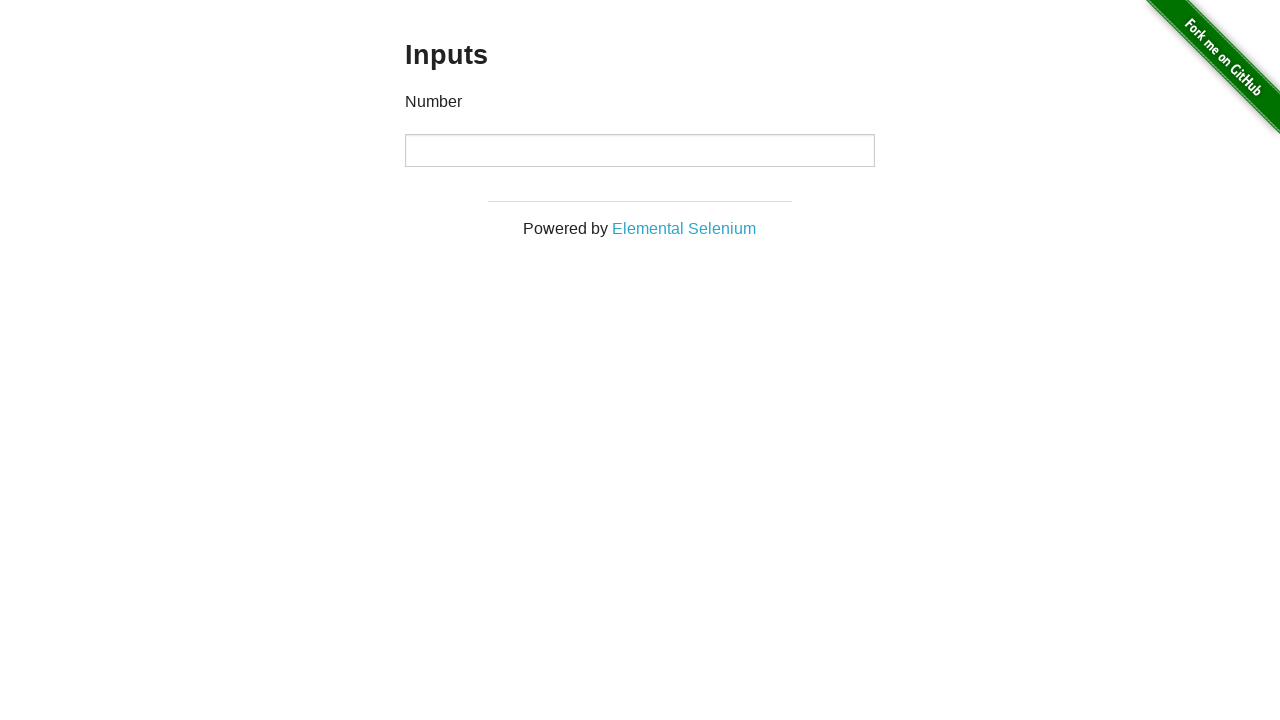

Waited for URL to contain 'inputs'
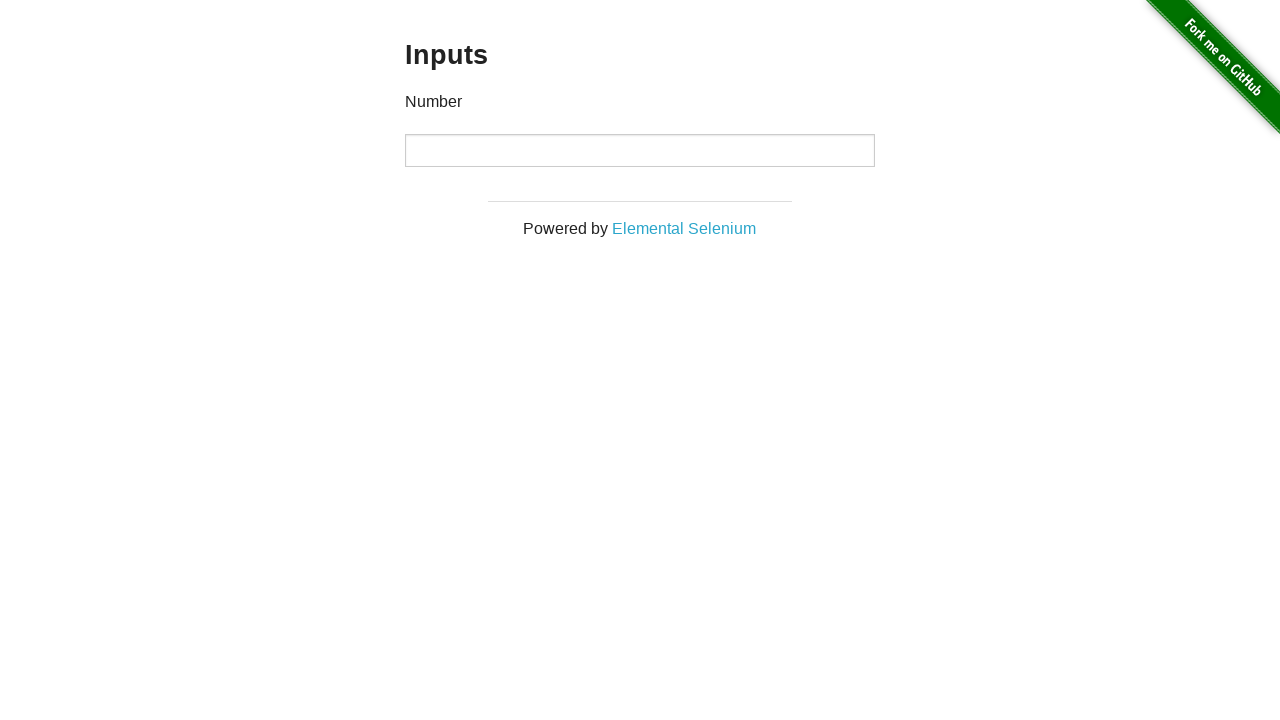

Verified 'Inputs' heading is visible
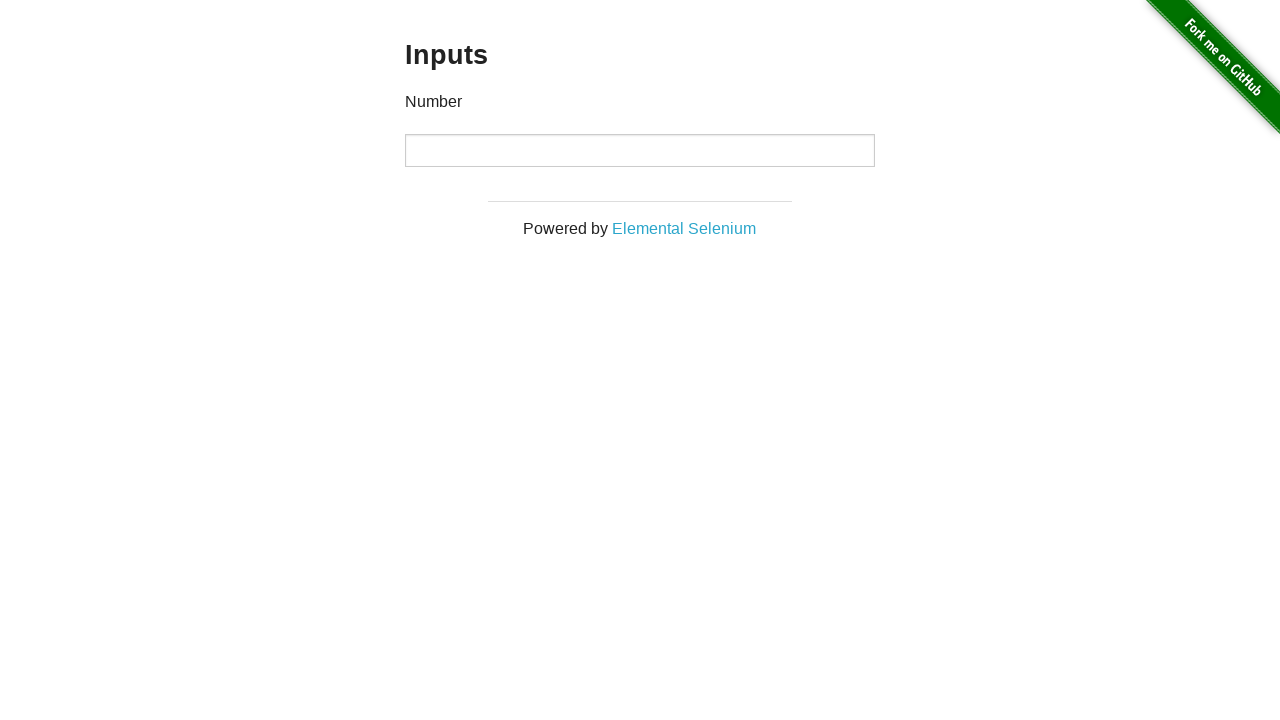

Focused on number input field on input[type="number"]
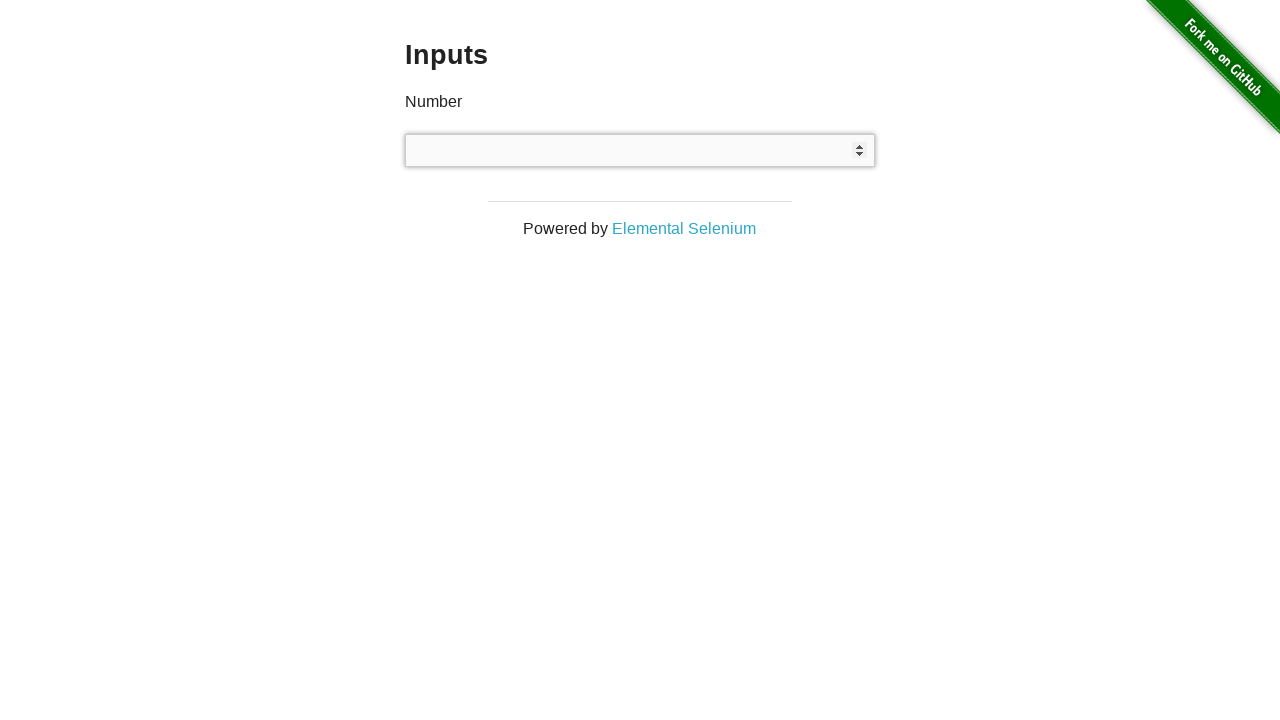

Pressed ArrowUp to increment number input value on input[type="number"]
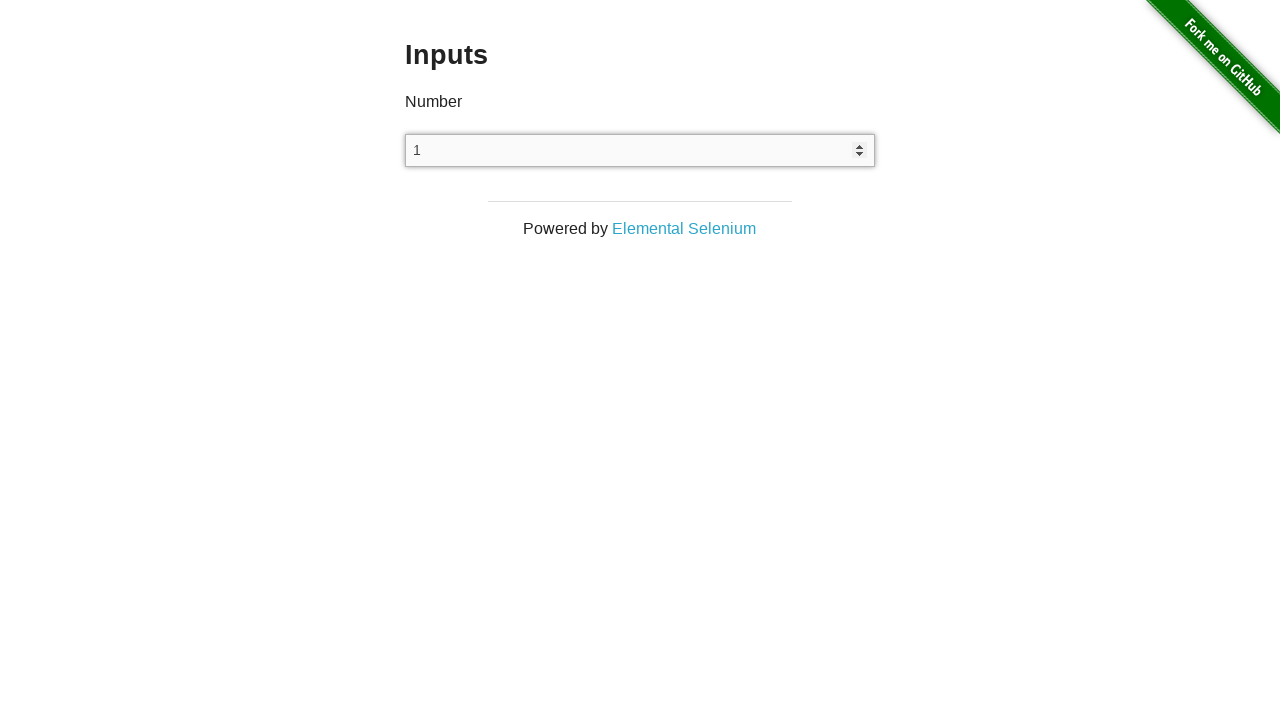

Filled number input field with value '15' on input[type="number"]
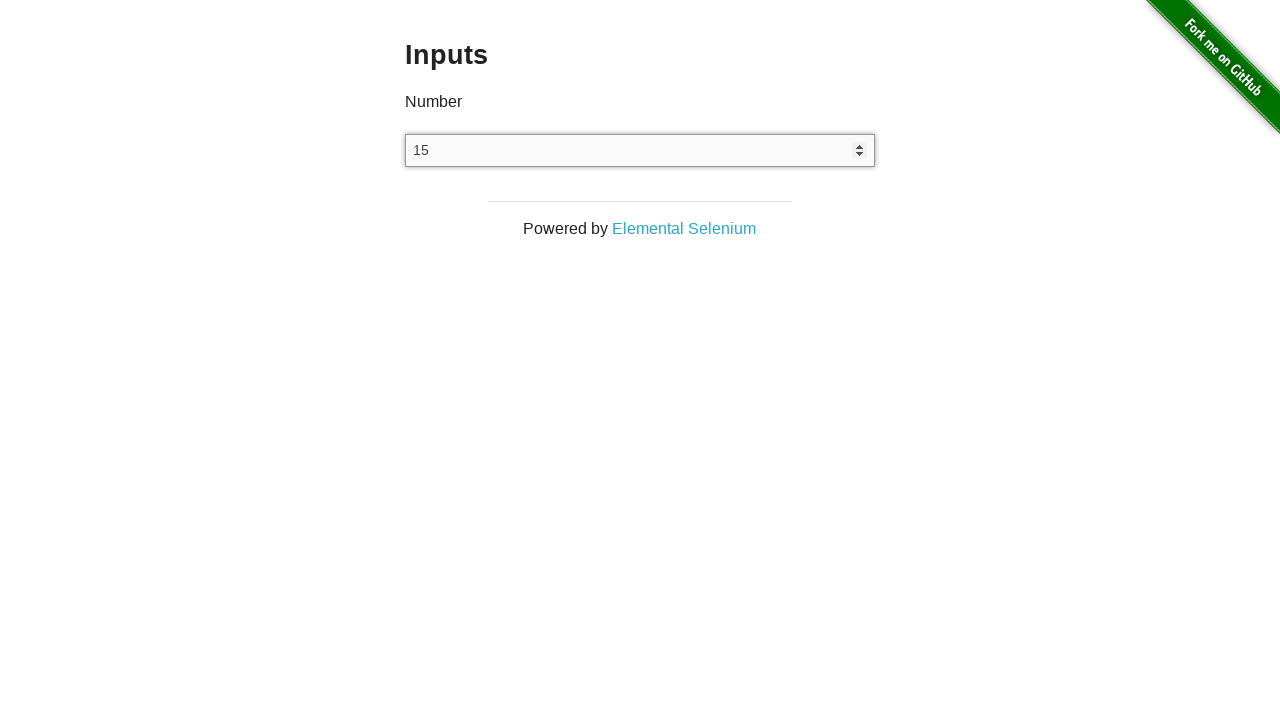

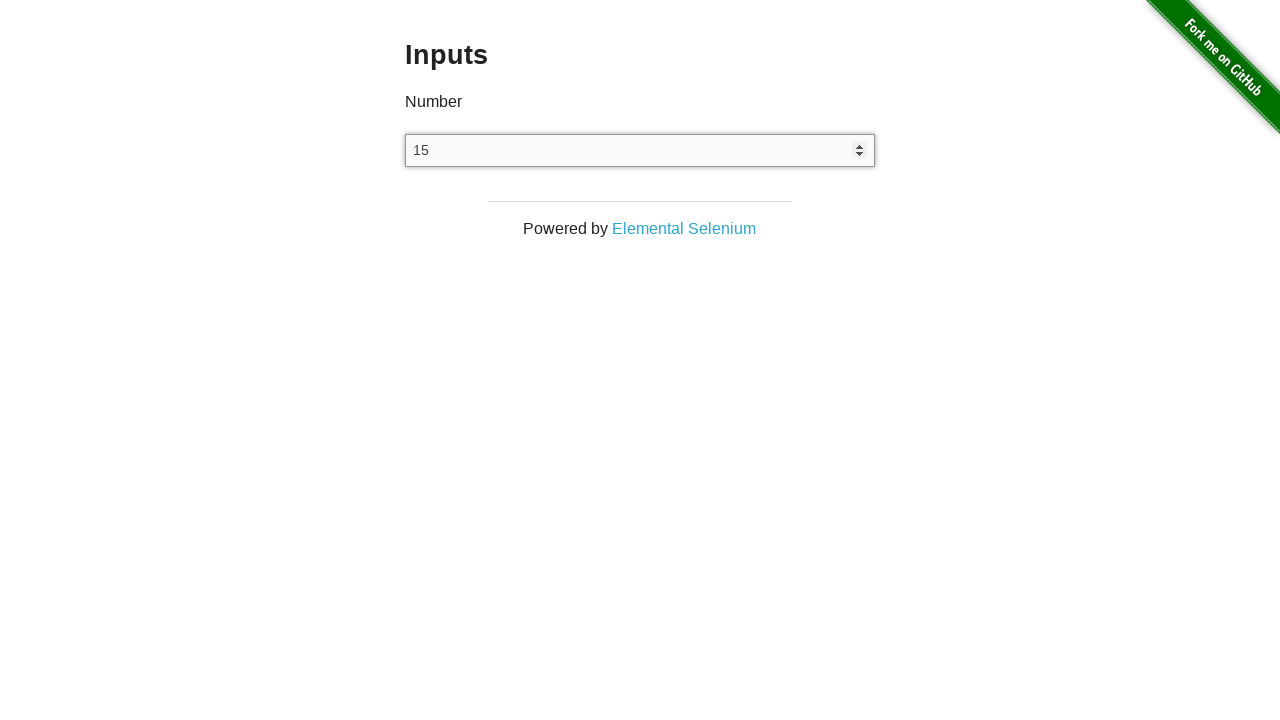